Tests the add to cart functionality on an e-commerce demo site by clicking the add to cart button for a product and verifying it appears in the cart panel.

Starting URL: https://bstackdemo.com/

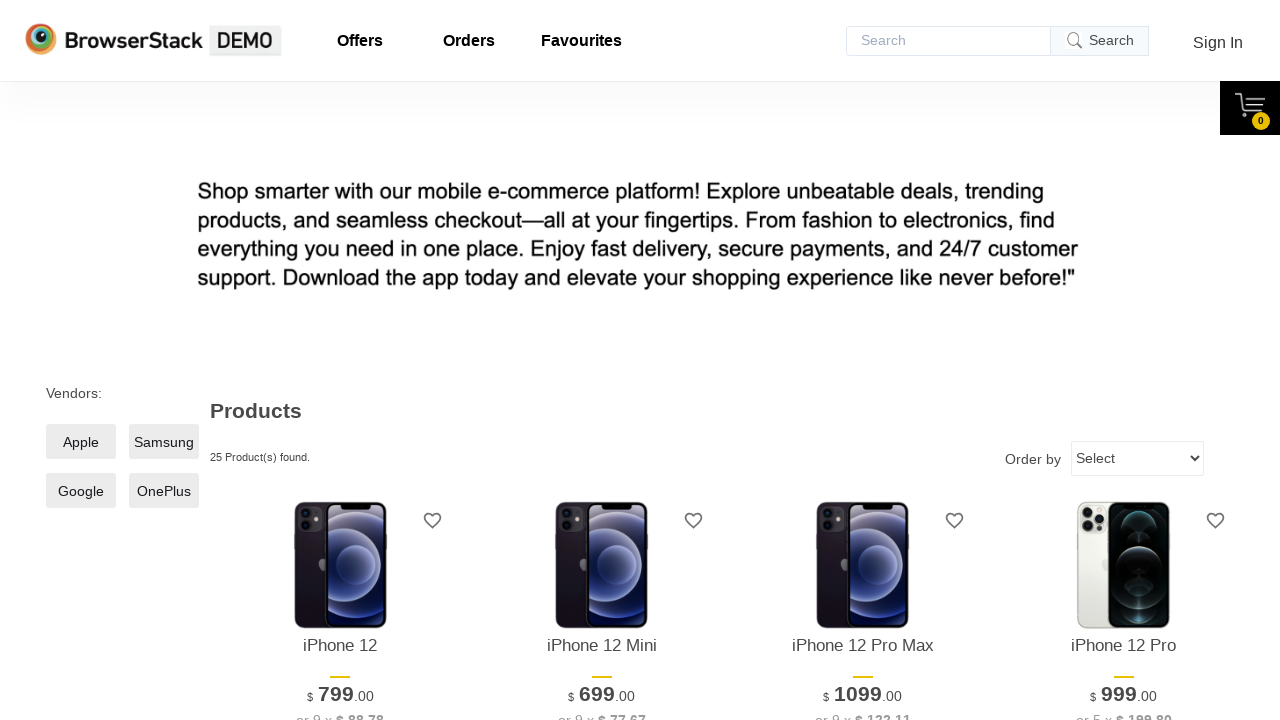

Page loaded with correct title 'StackDemo'
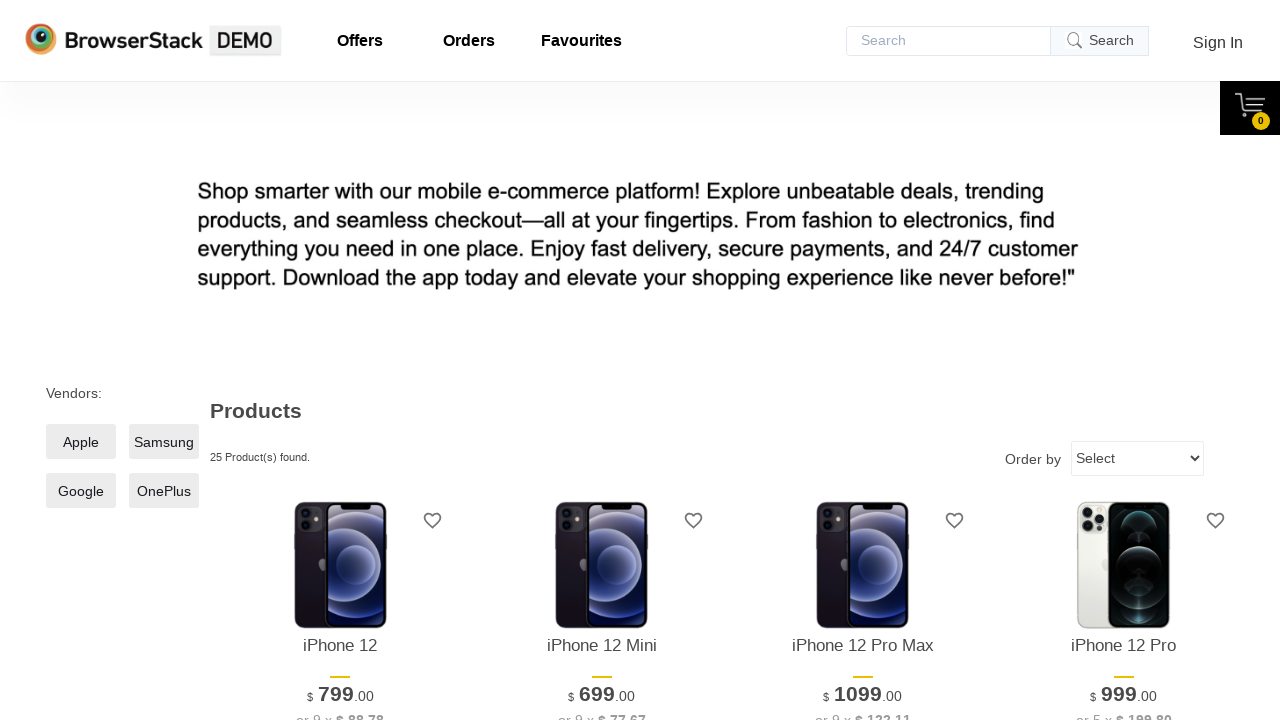

Retrieved product name: iPhone 12
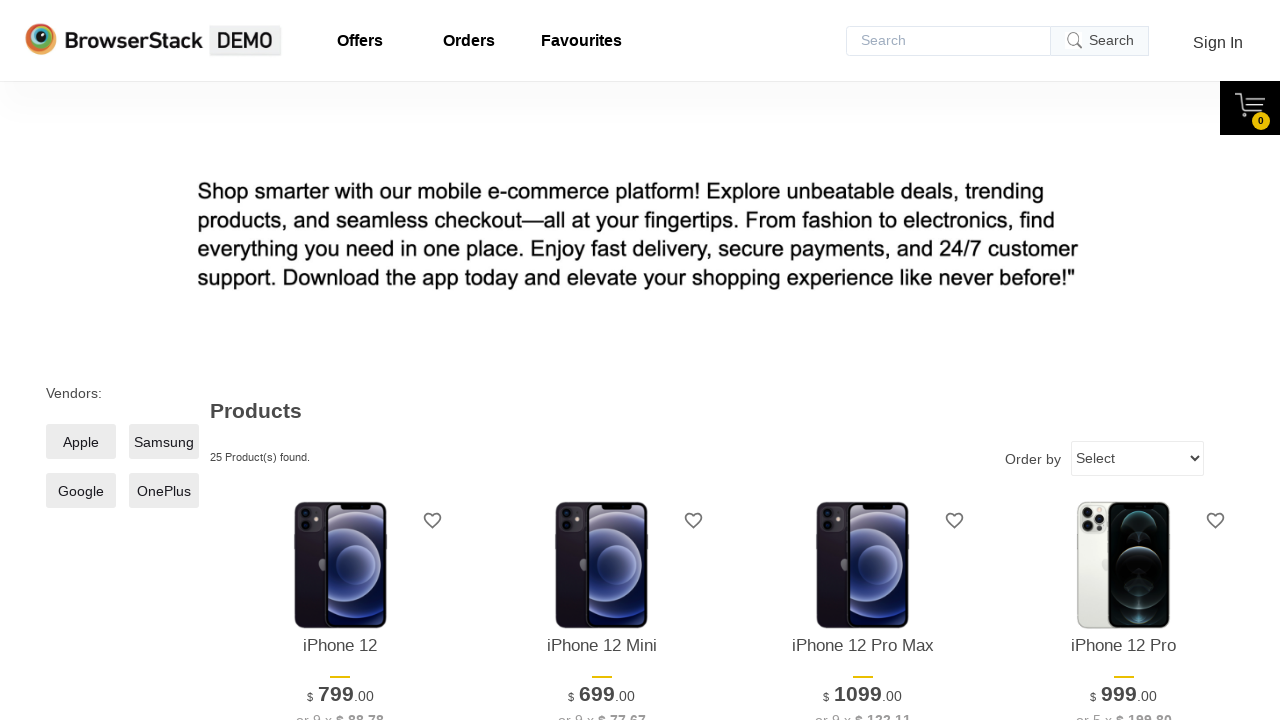

Clicked 'Add to cart' button for first product at (340, 361) on xpath=//*[@id="1"]/div[4]
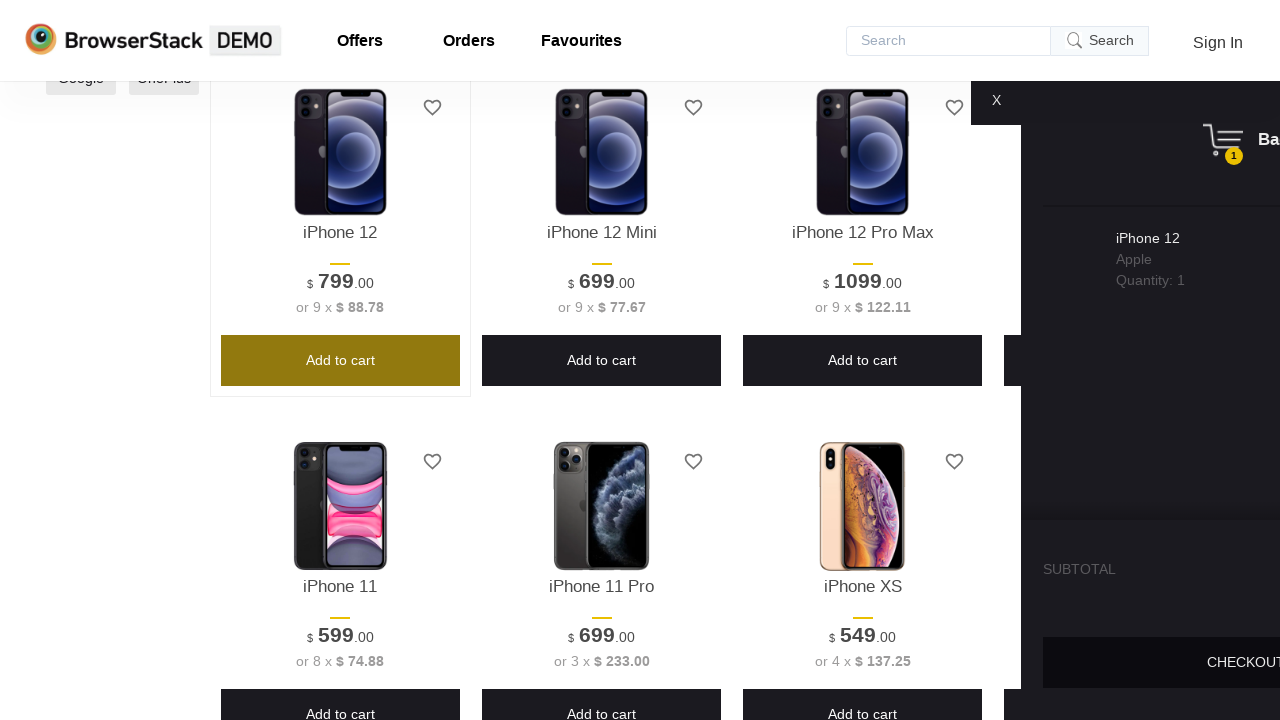

Cart panel appeared
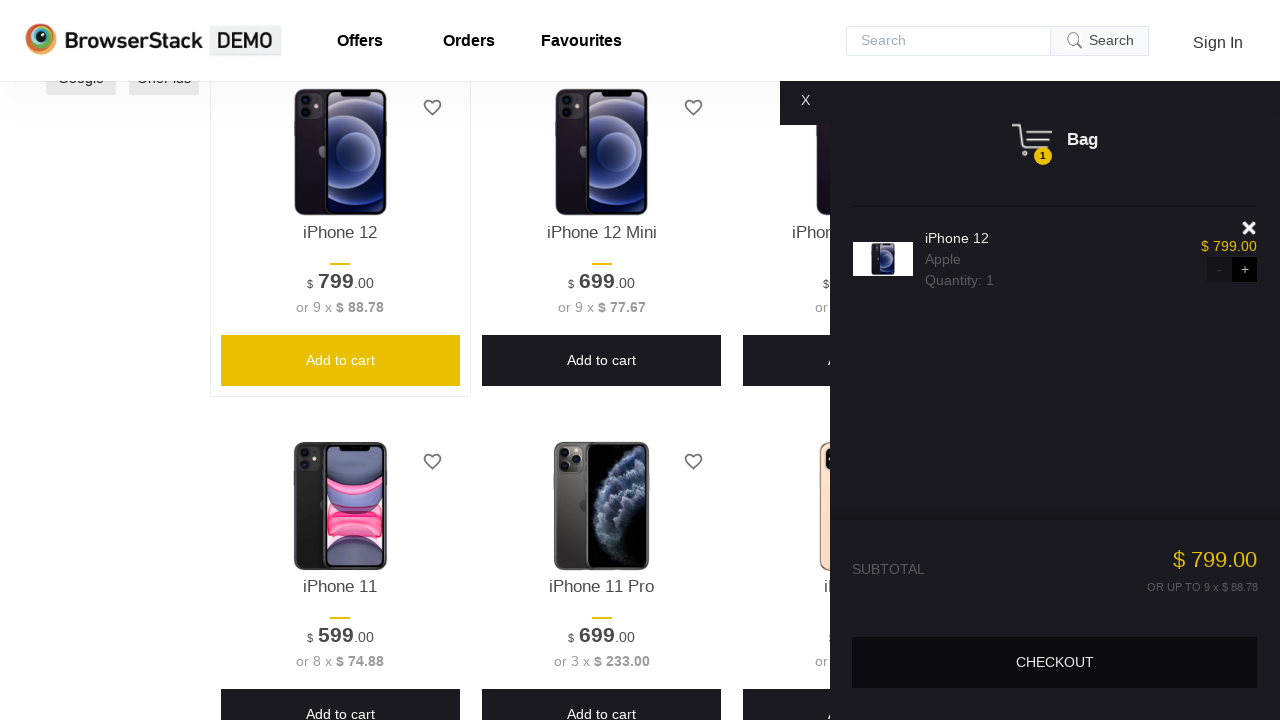

Retrieved product name from cart: iPhone 12
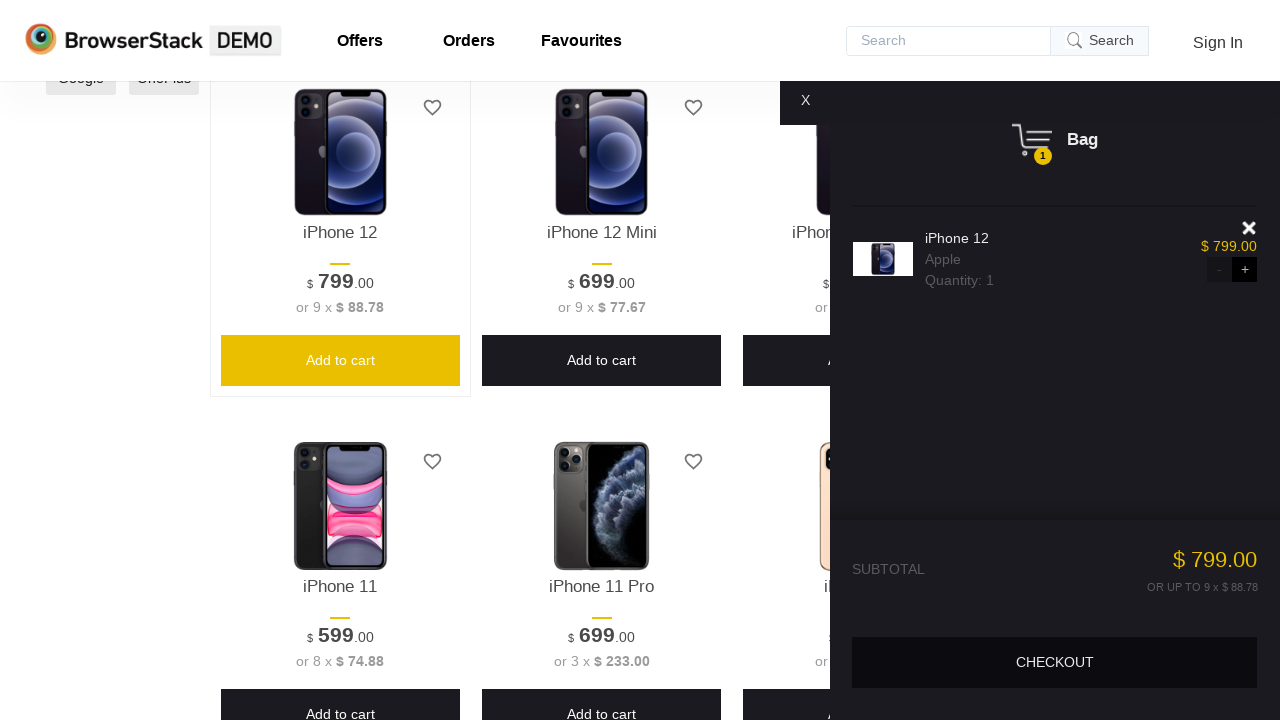

Verified product name in cart matches the added product
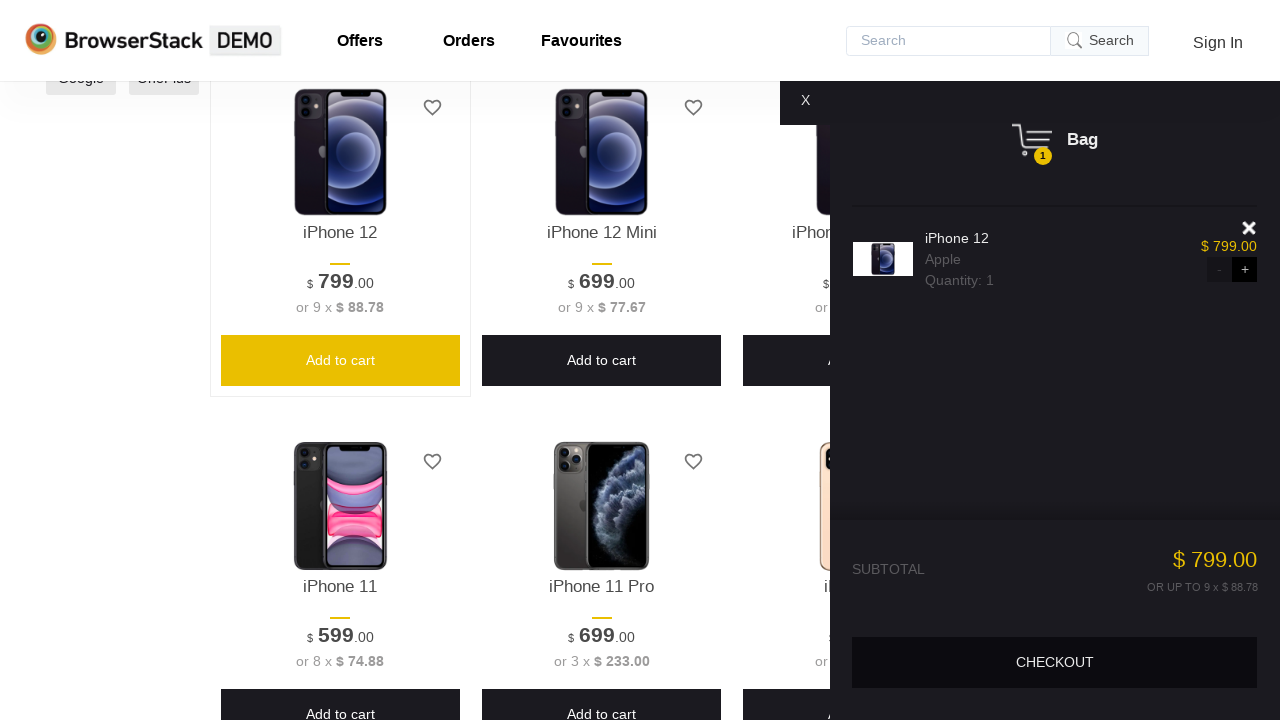

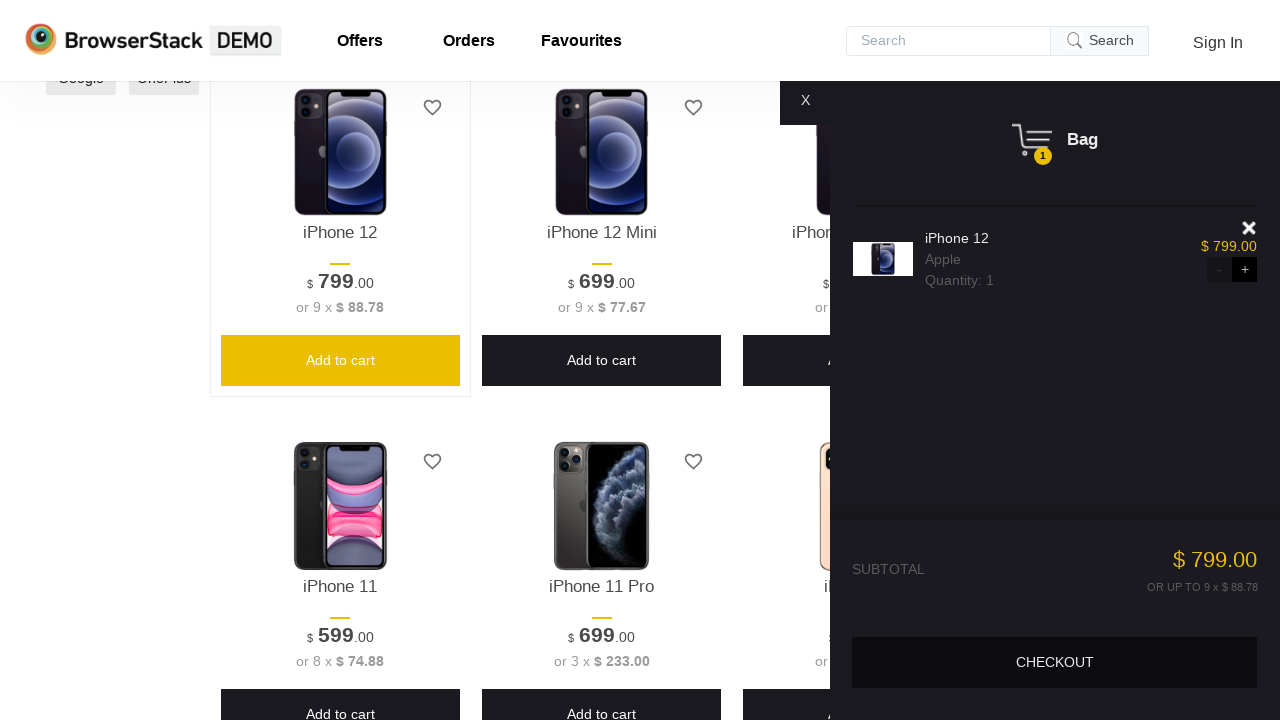